Tests checkbox functionality by clicking checkboxes and verifying their state changes

Starting URL: https://www.selenium.dev/selenium/web/web-form.html

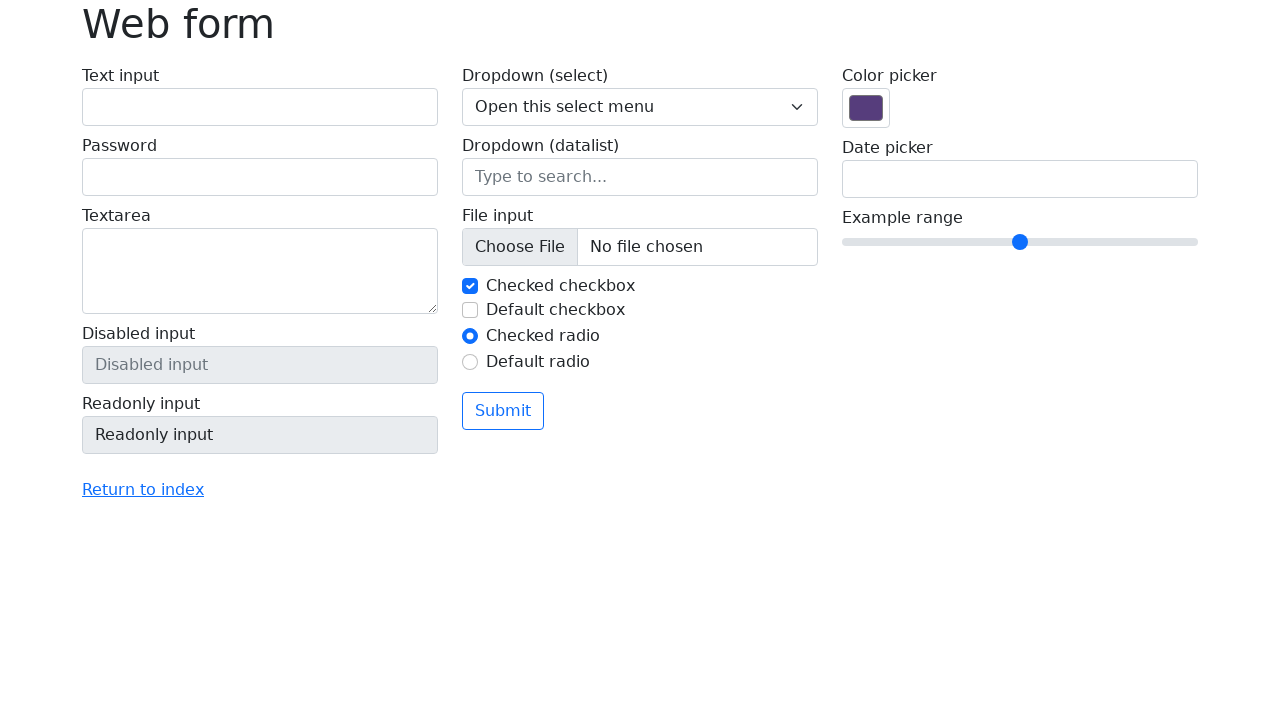

Located all checkboxes with name 'my-check'
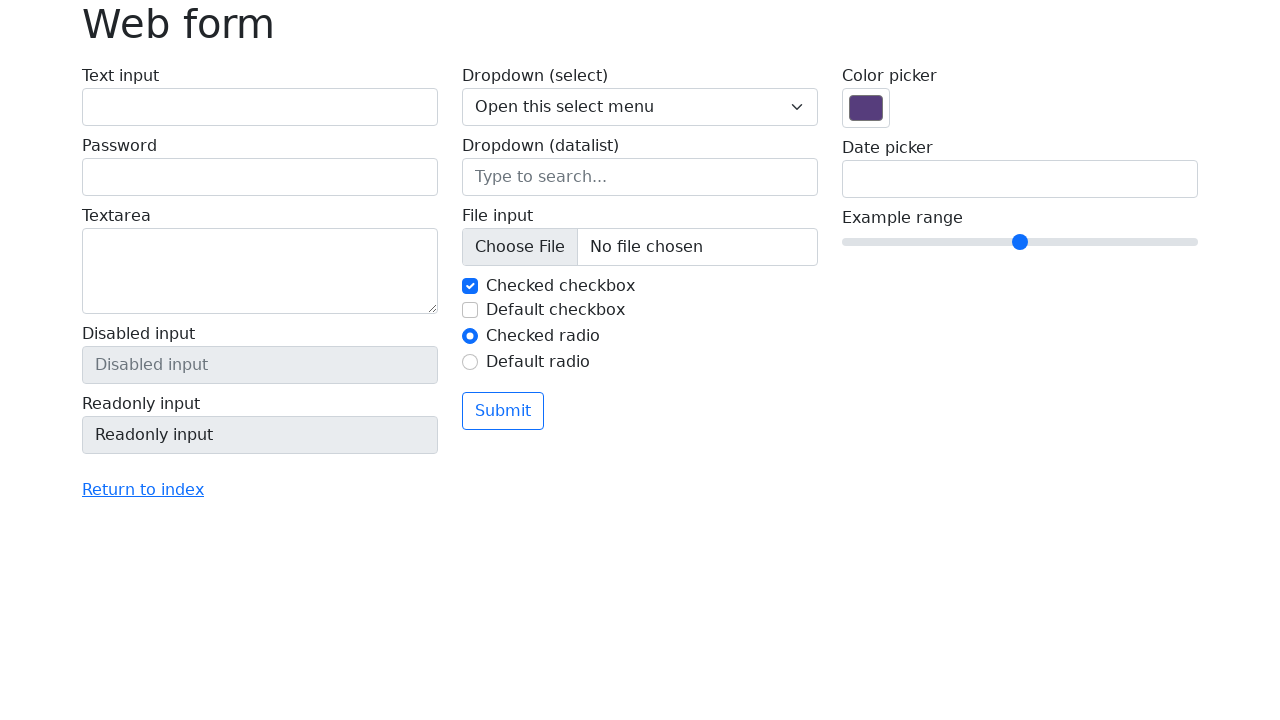

Verified there are exactly 2 checkboxes
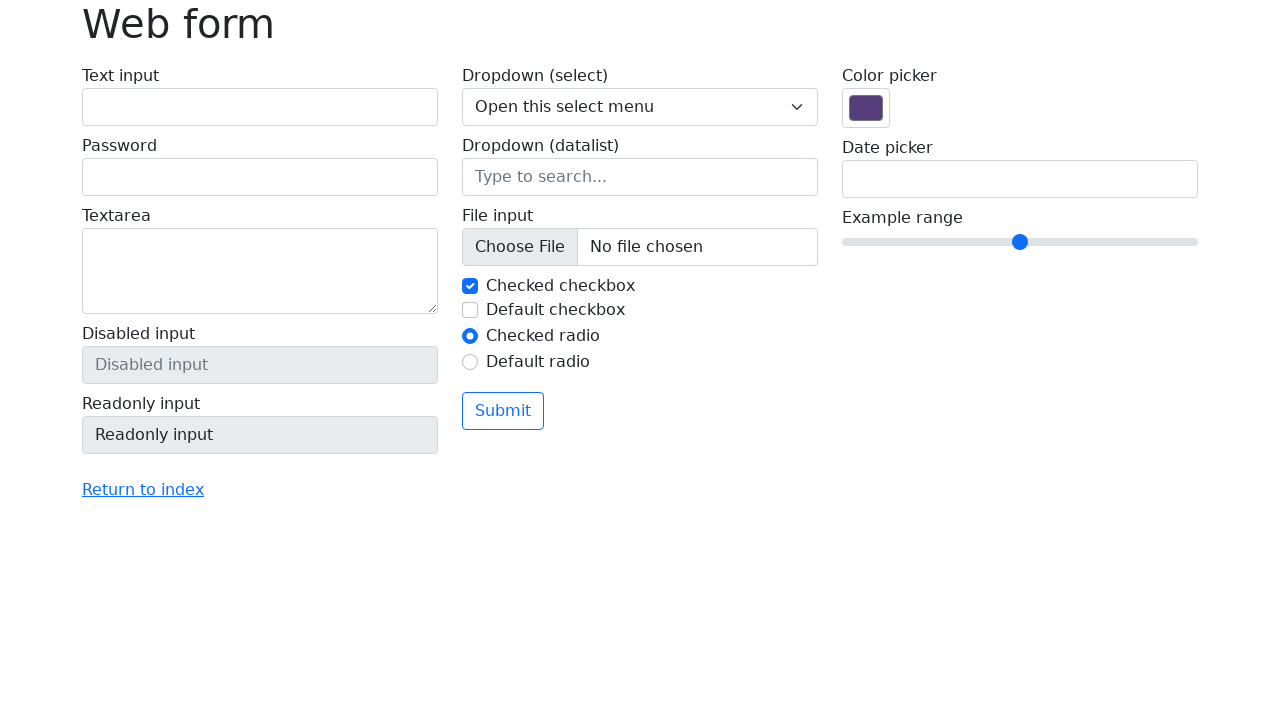

Retrieved checkbox 1
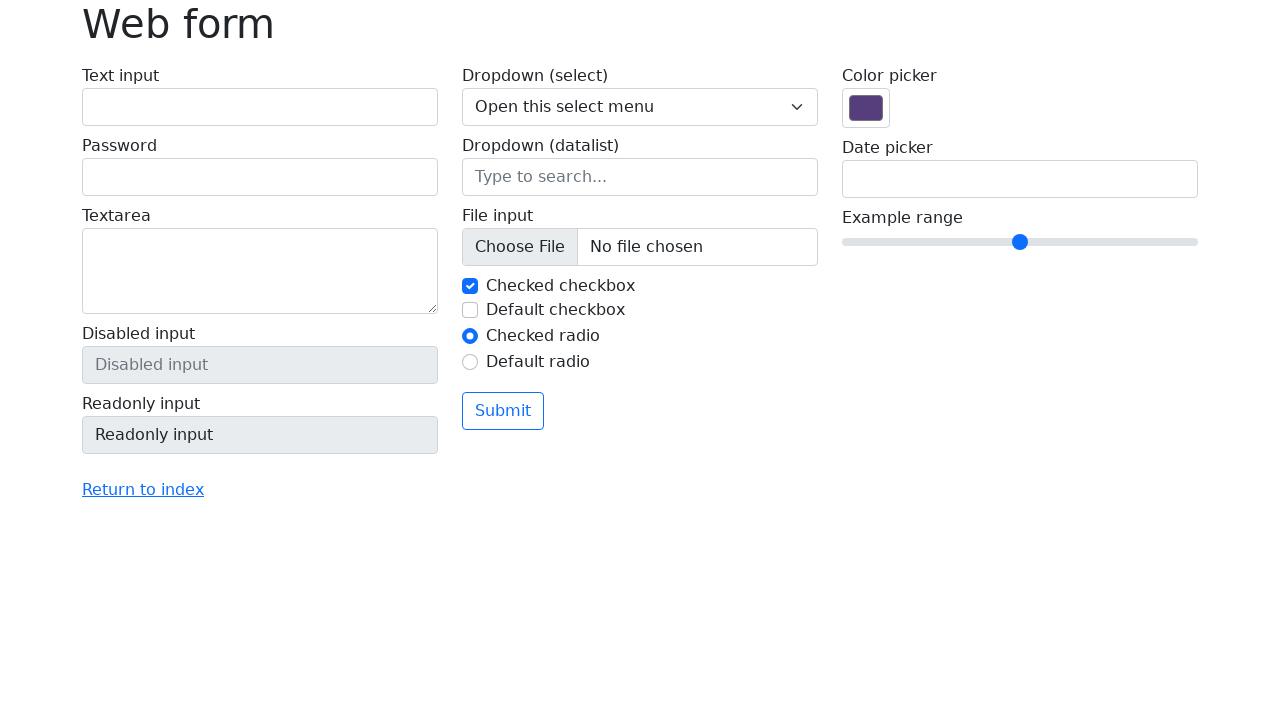

Verified checkbox 1 is visible
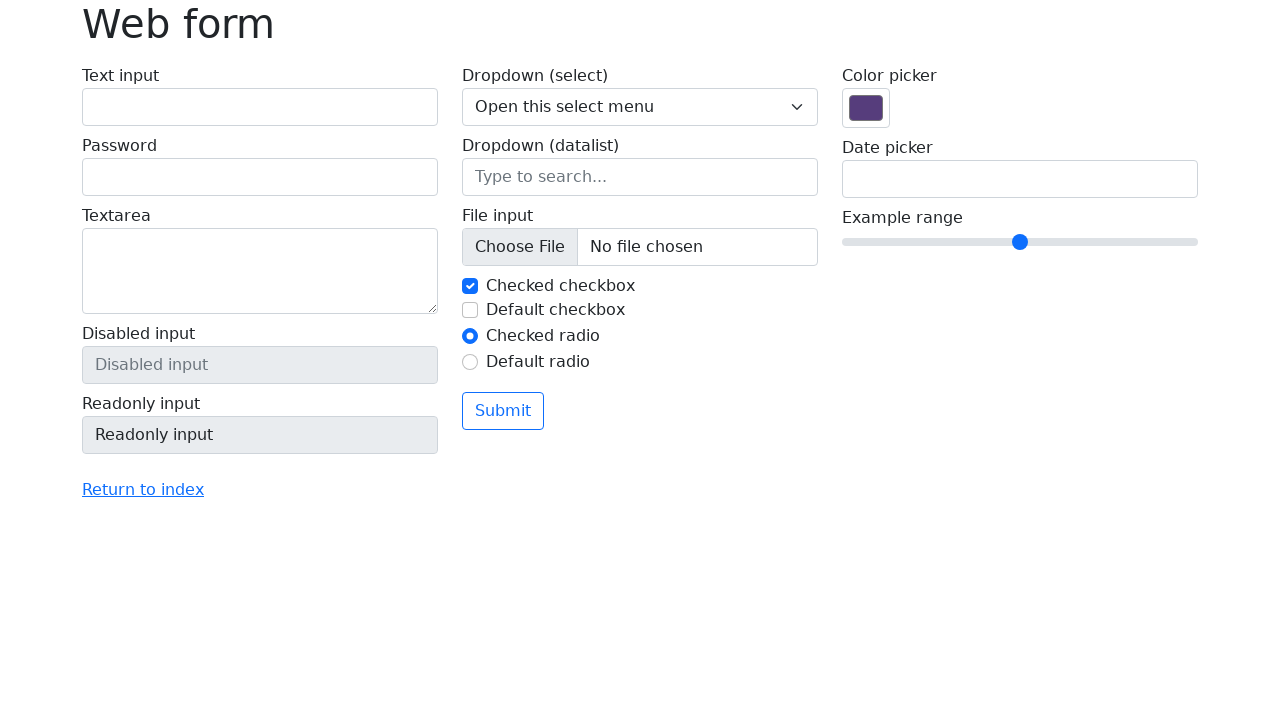

Recorded initial state of checkbox 1: True
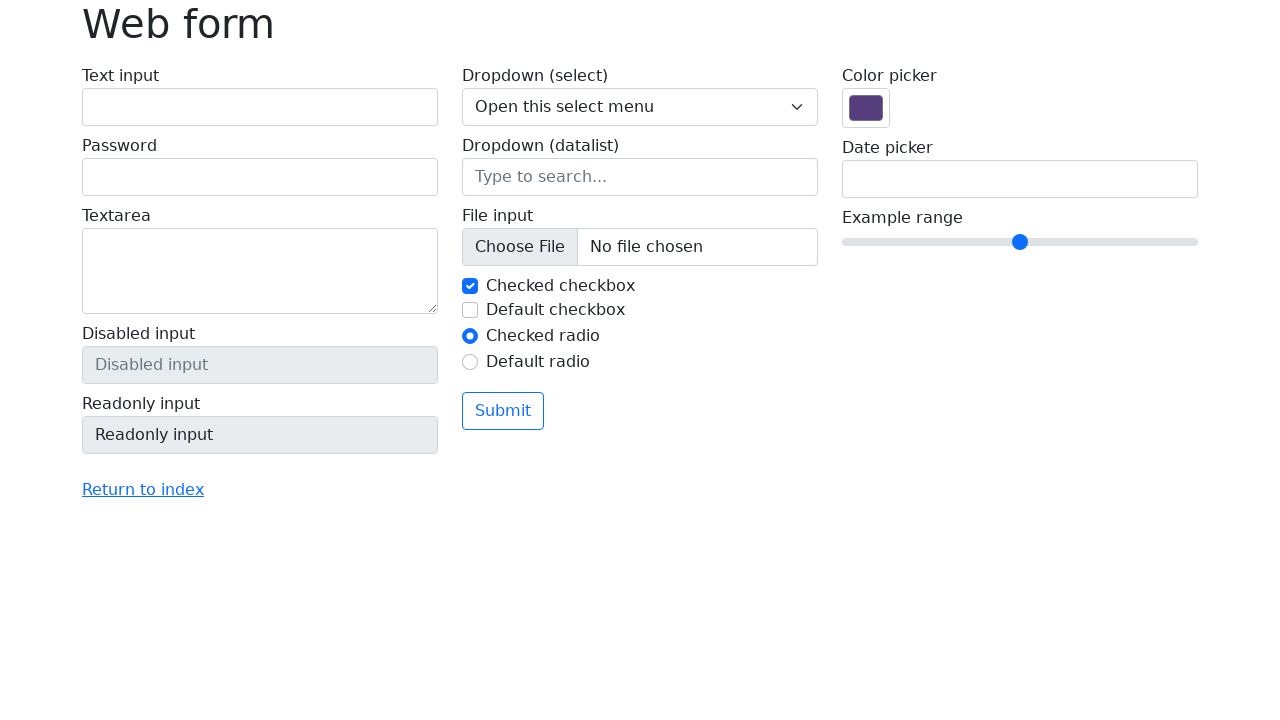

Retrieved checkbox 2
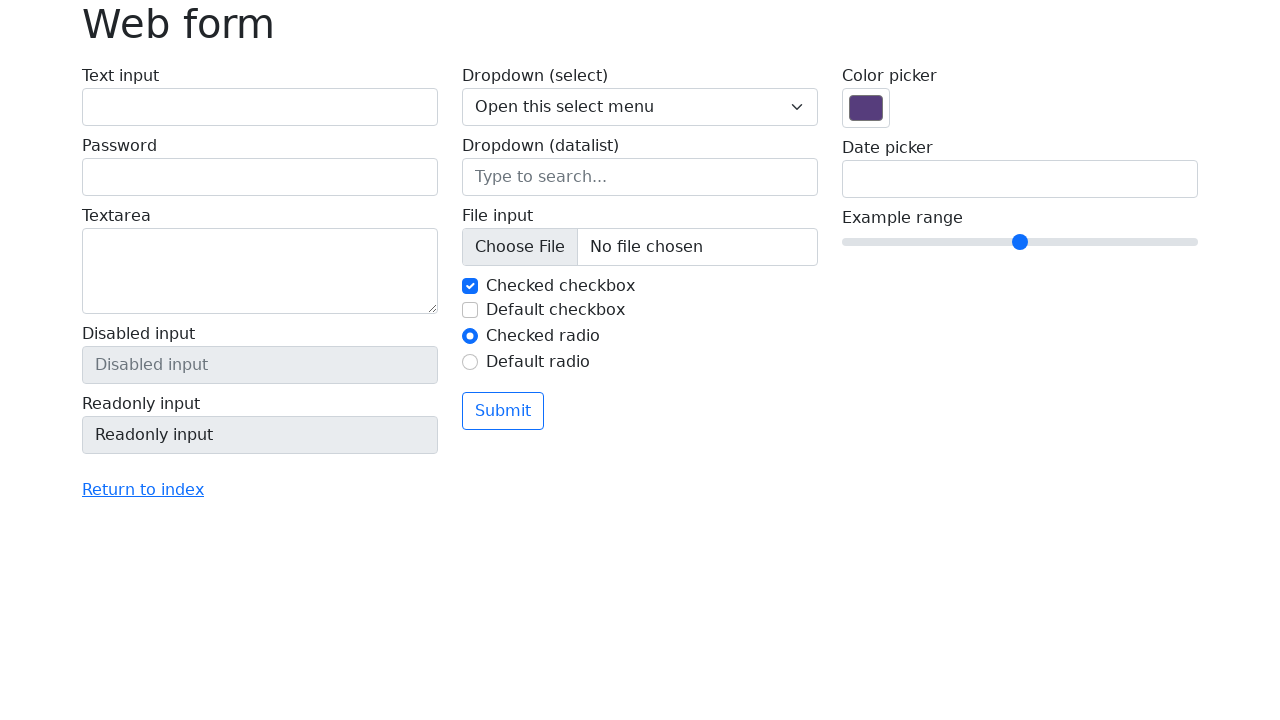

Verified checkbox 2 is visible
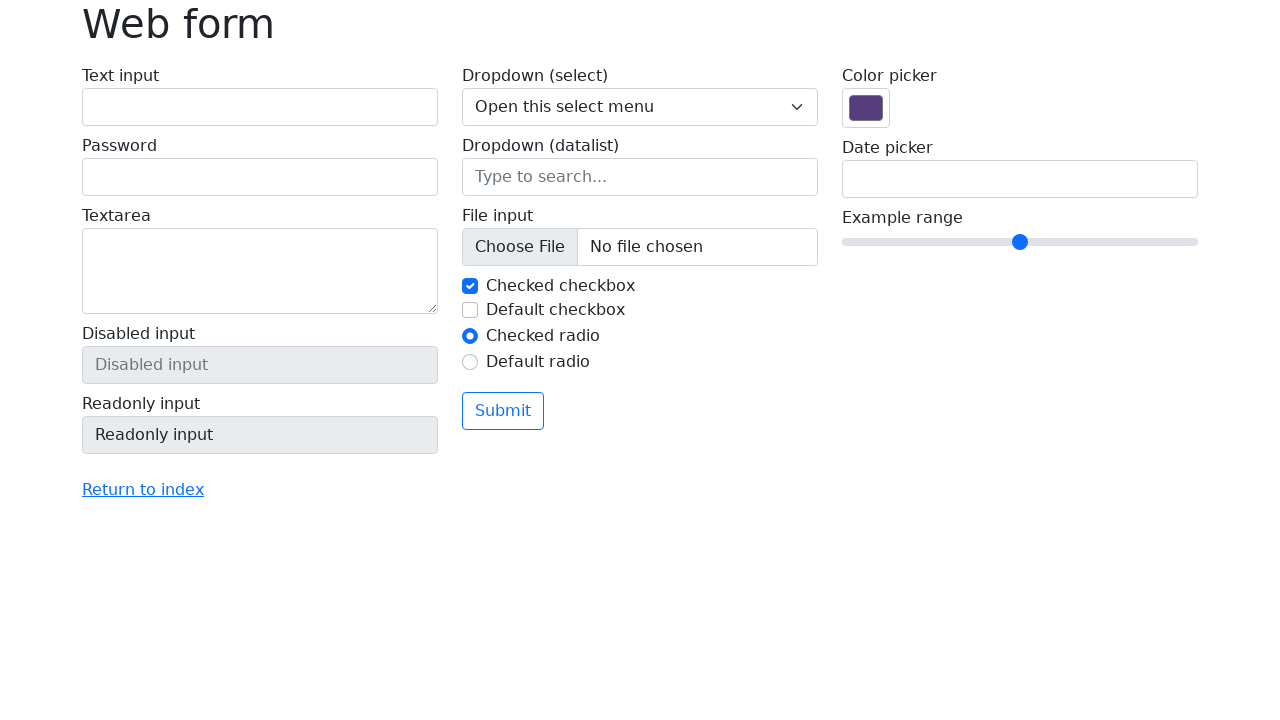

Recorded initial state of checkbox 2: False
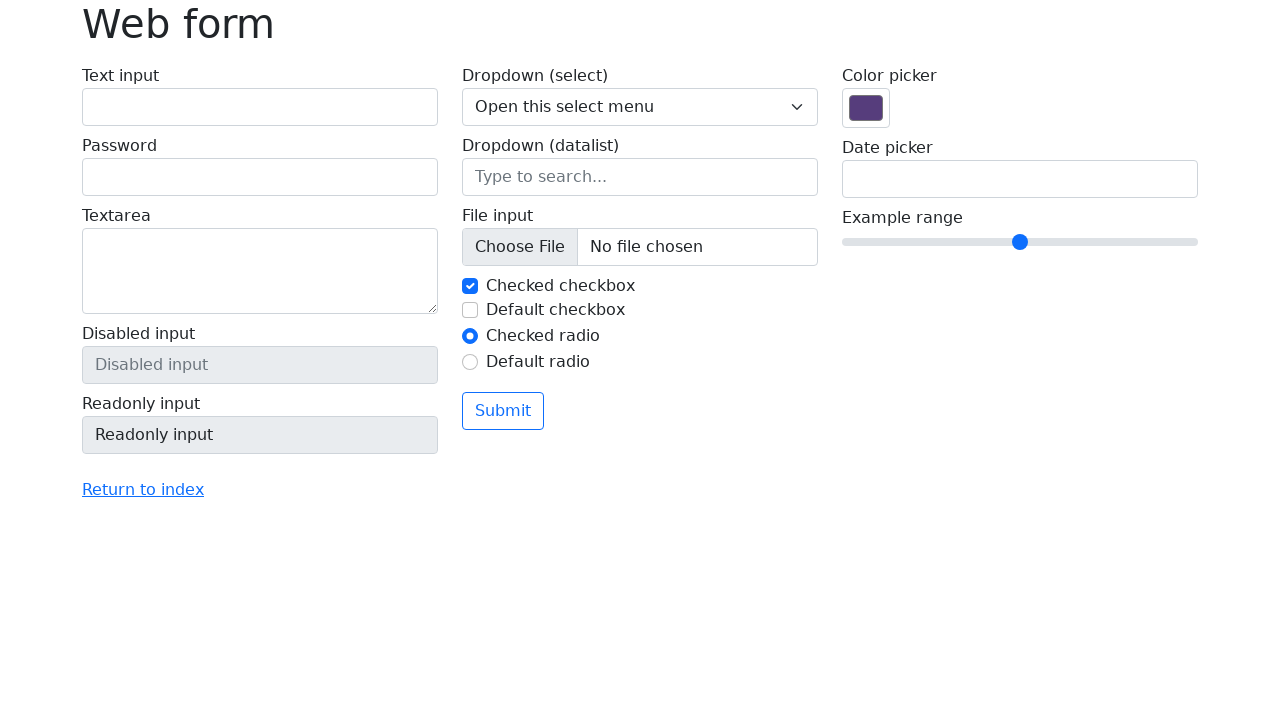

Clicked checkbox 1 to toggle state at (470, 286) on input[type='checkbox'][name='my-check'] >> nth=0
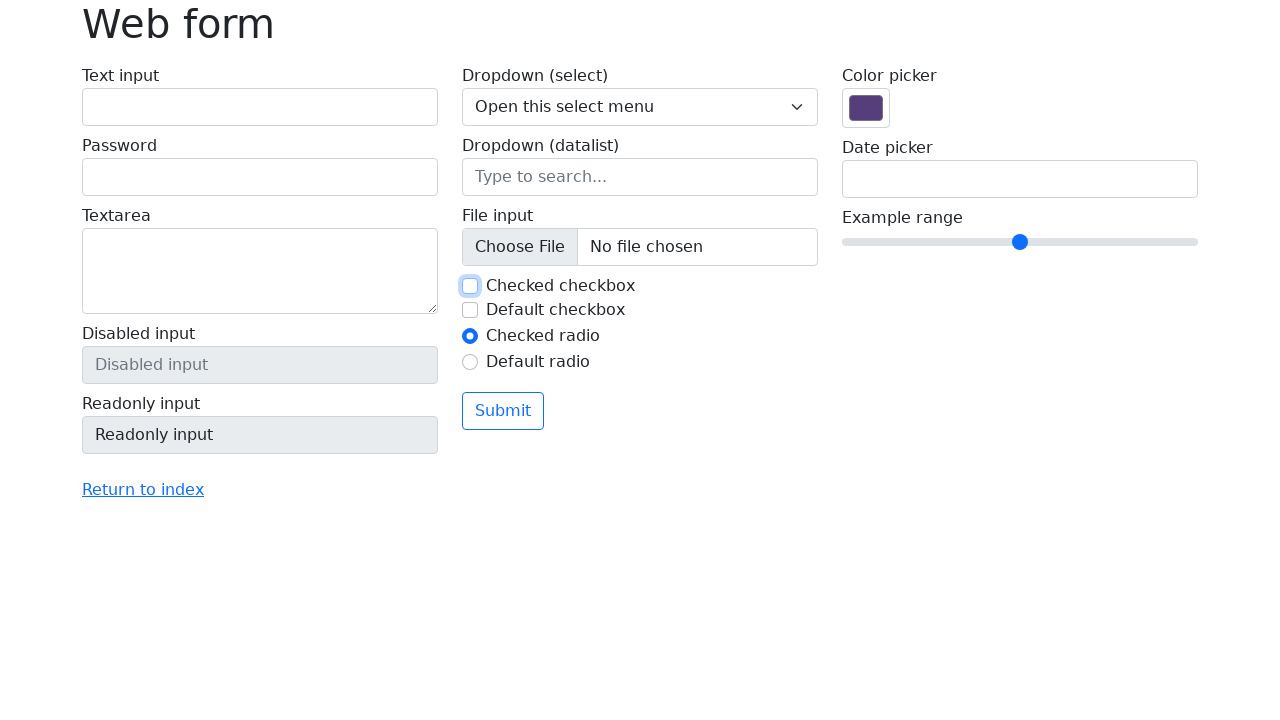

Clicked checkbox 2 to toggle state at (470, 310) on input[type='checkbox'][name='my-check'] >> nth=1
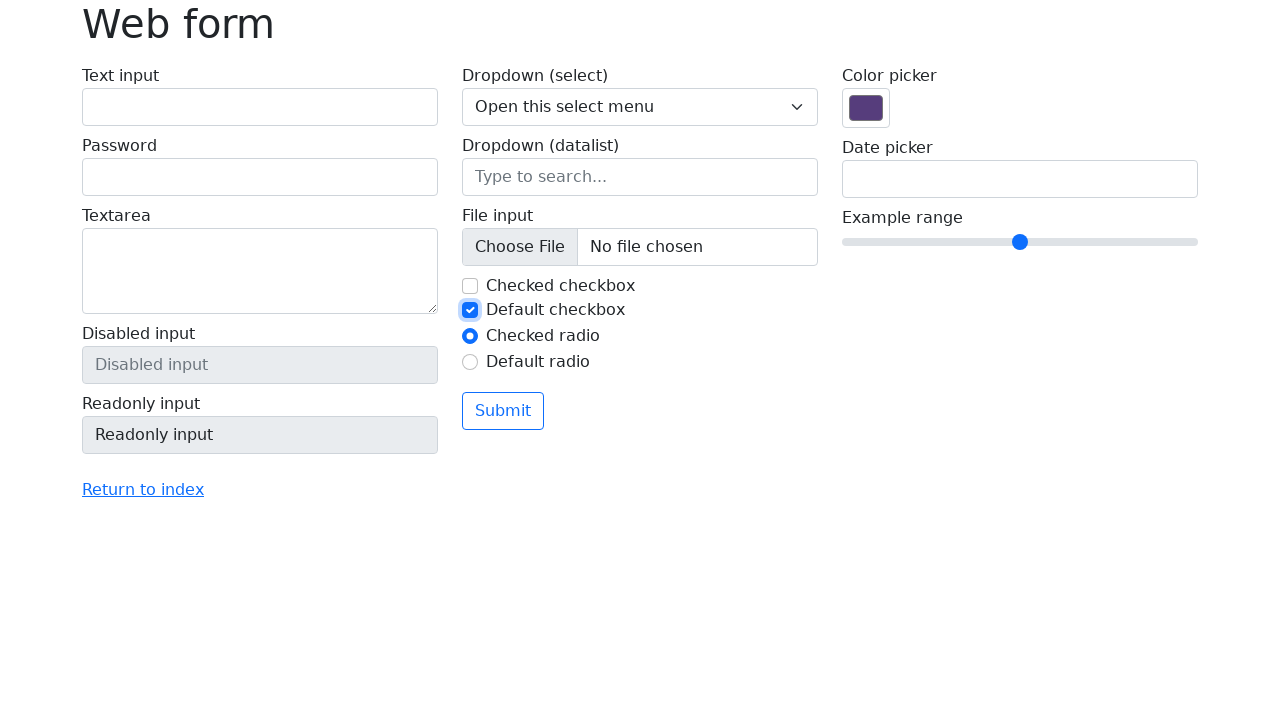

Retrieved new state of checkbox 1: False, expected: False
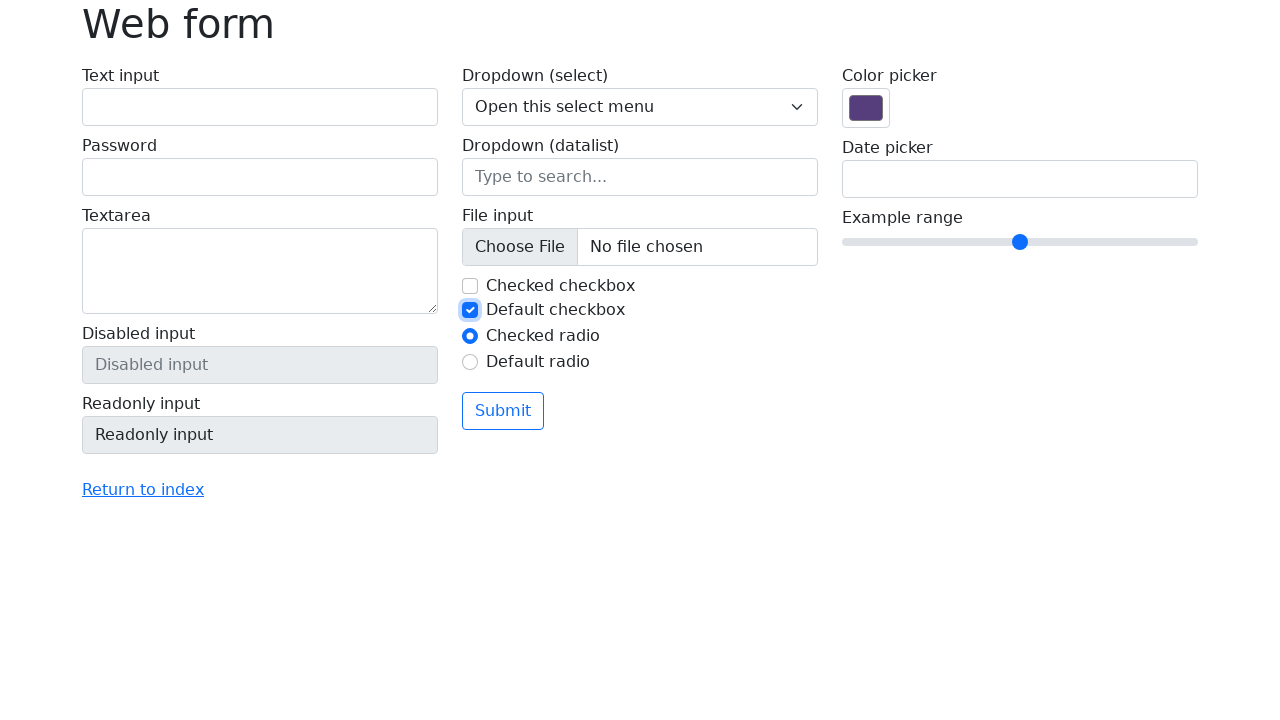

Verified checkbox 1 state changed from True to False
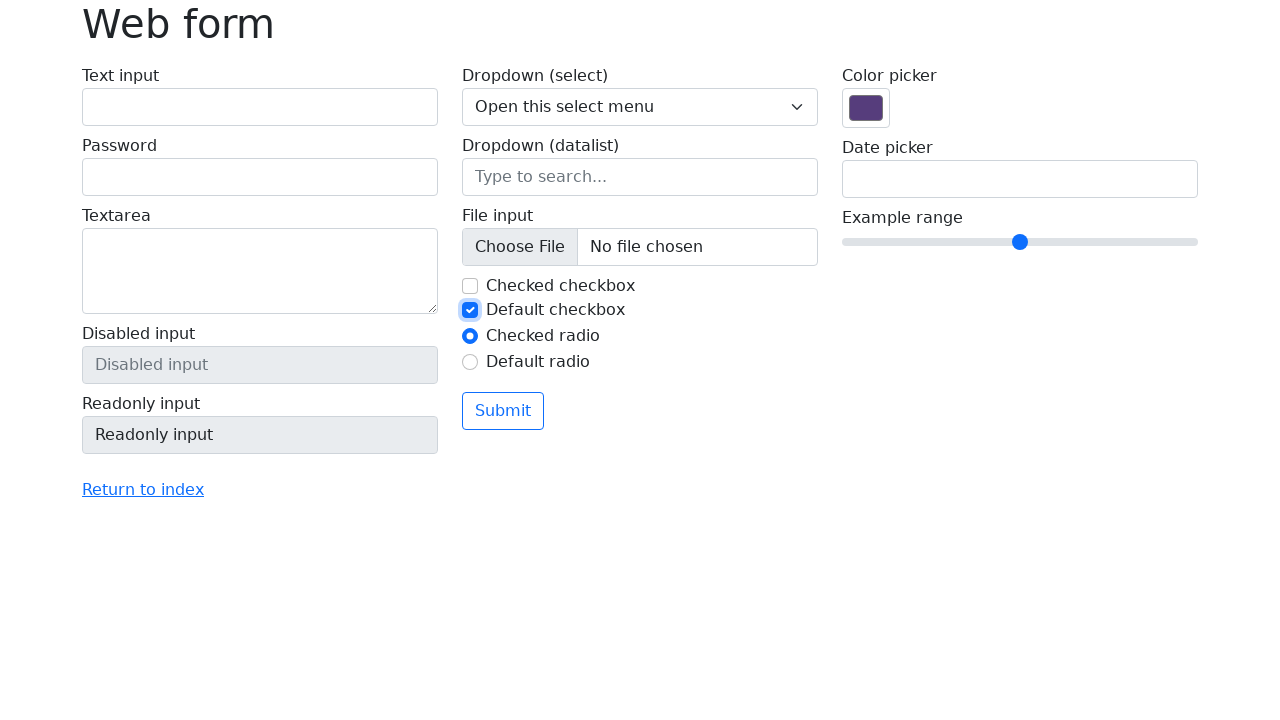

Retrieved new state of checkbox 2: True, expected: True
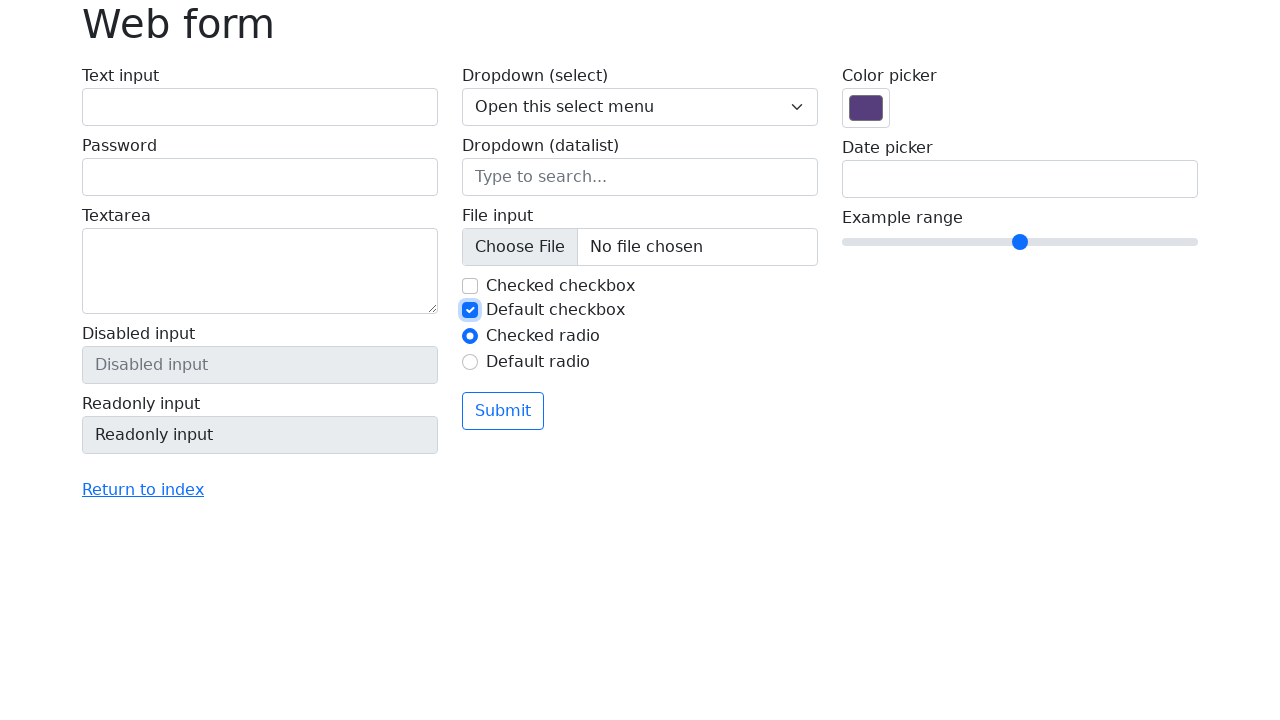

Verified checkbox 2 state changed from False to True
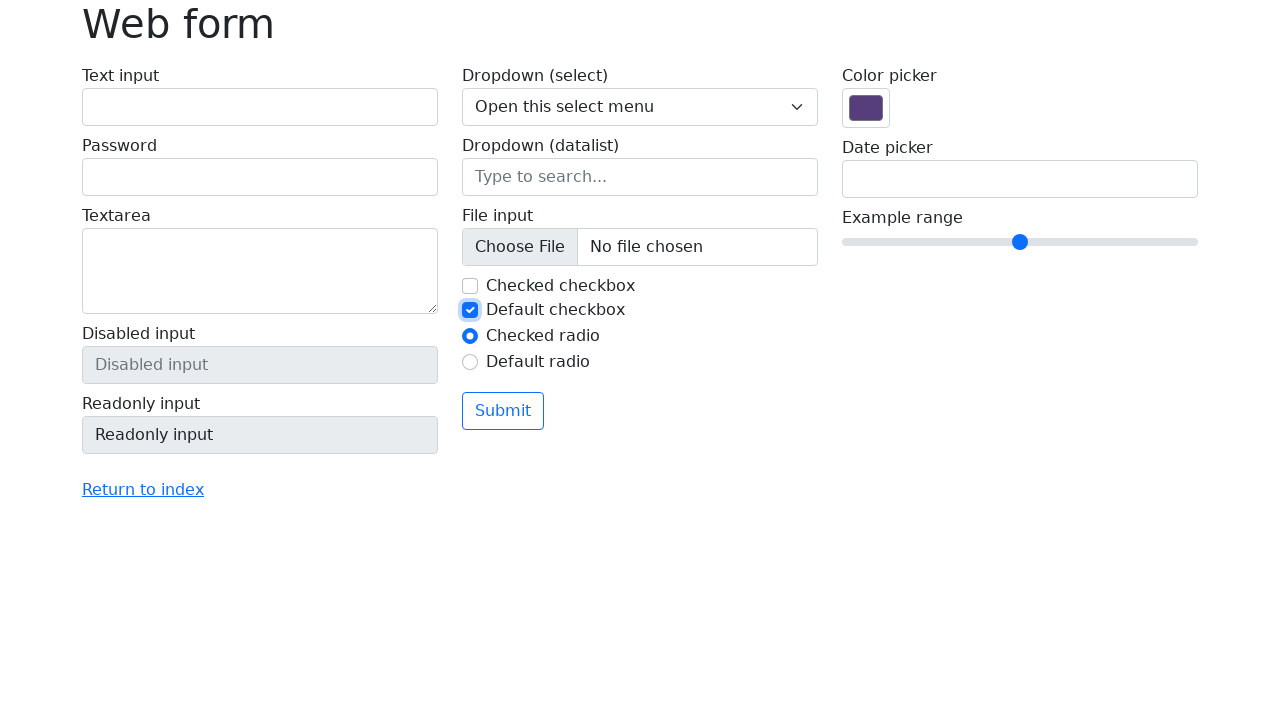

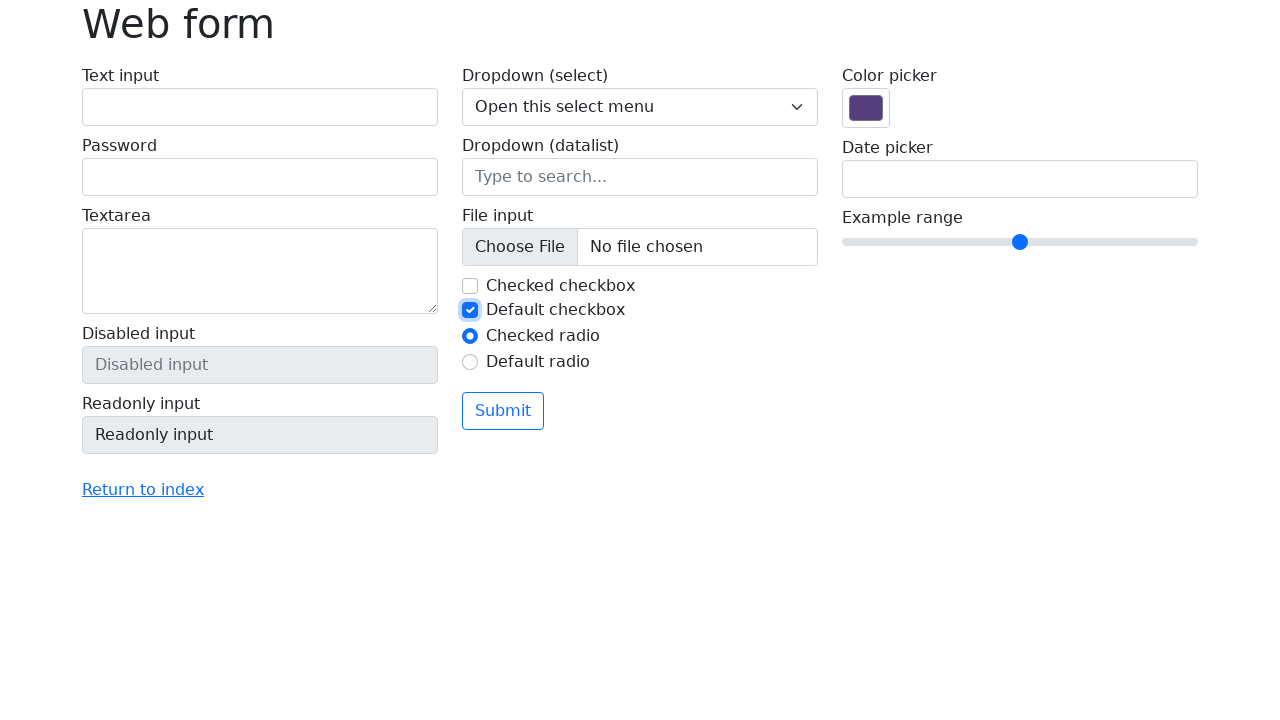